Tests the jQuery UI Selectable widget by navigating to the demo page and performing a click-and-hold interaction on selectable items

Starting URL: https://jqueryui.com/

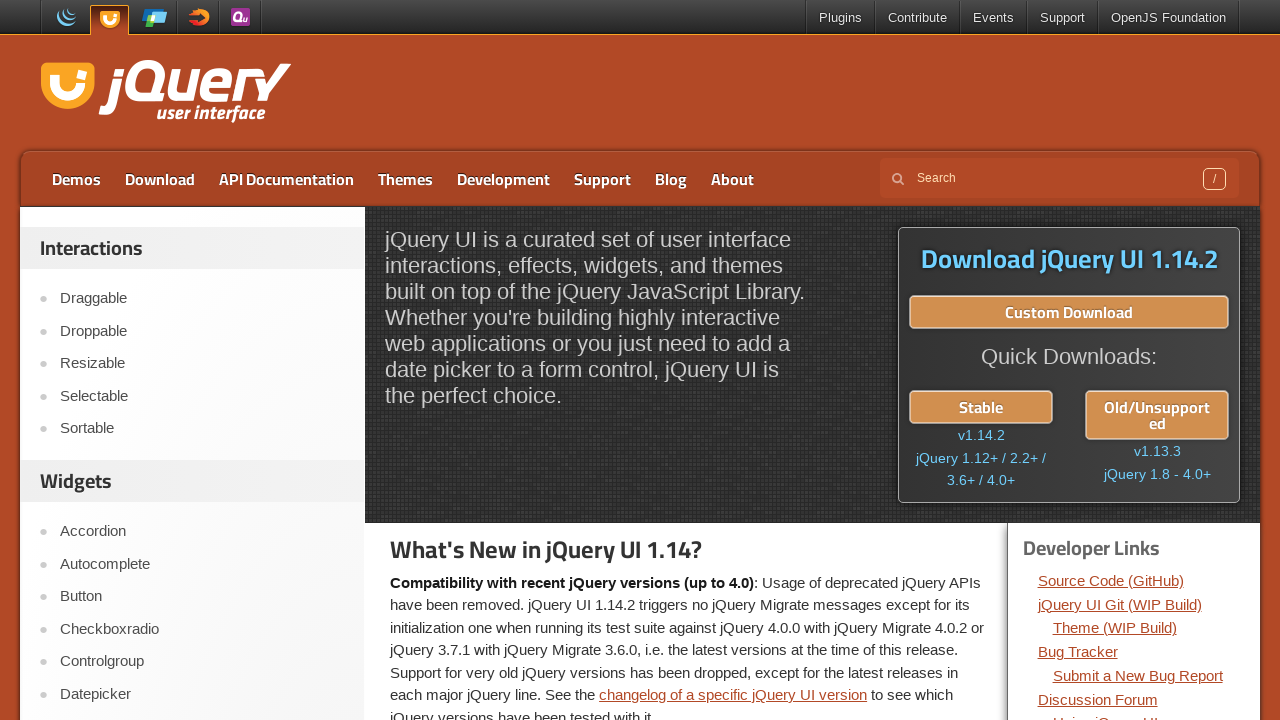

Clicked on Selectable link to navigate to demo page at (202, 396) on text=Selectable
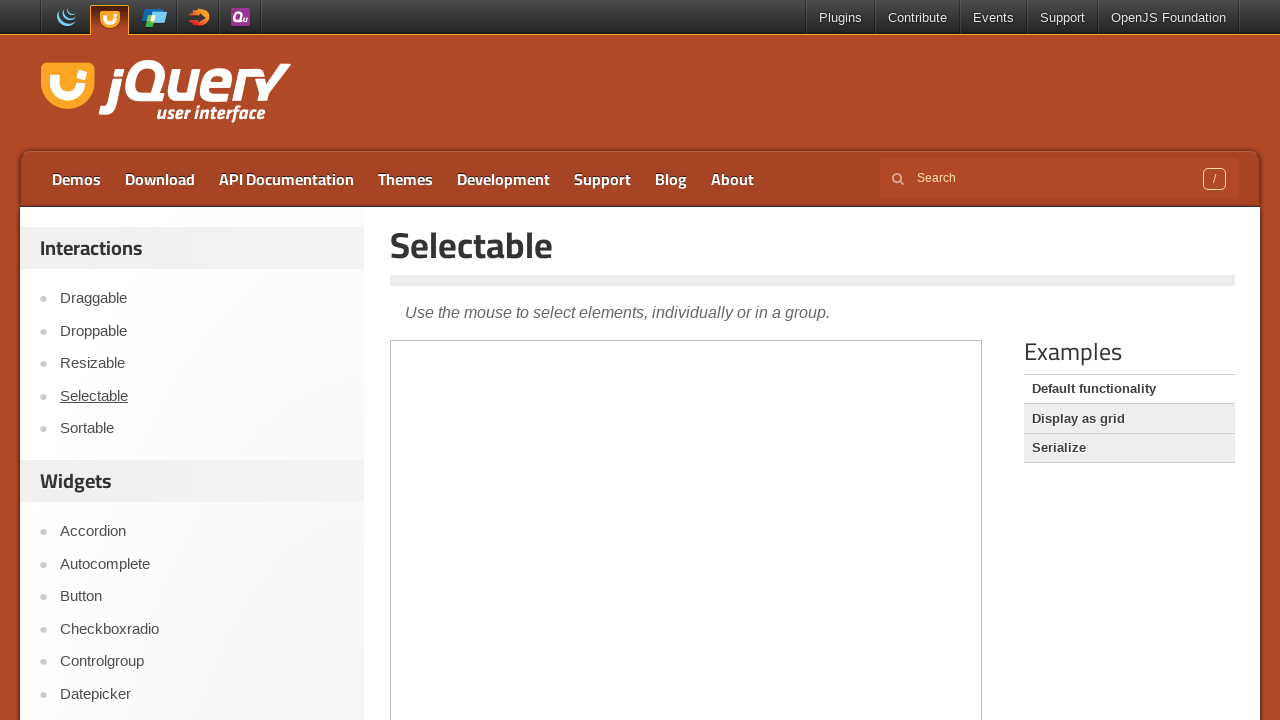

Waited for iframe to be available
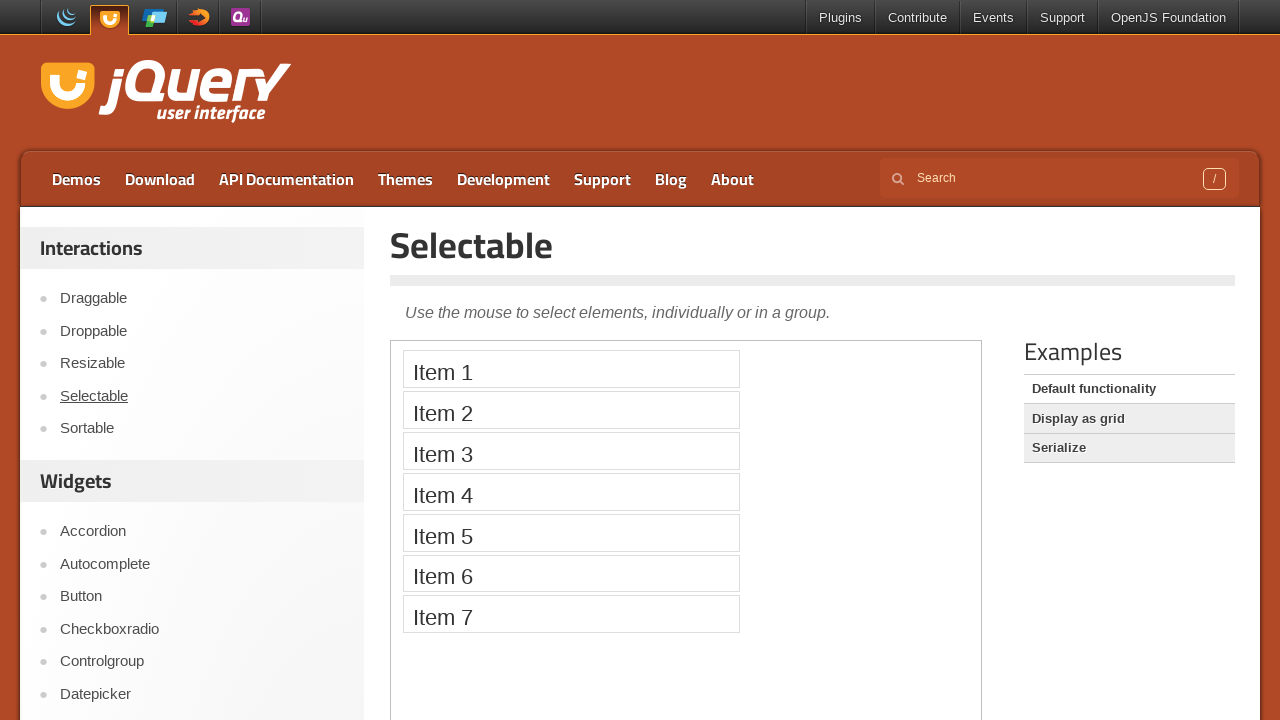

Located and switched to the first iframe
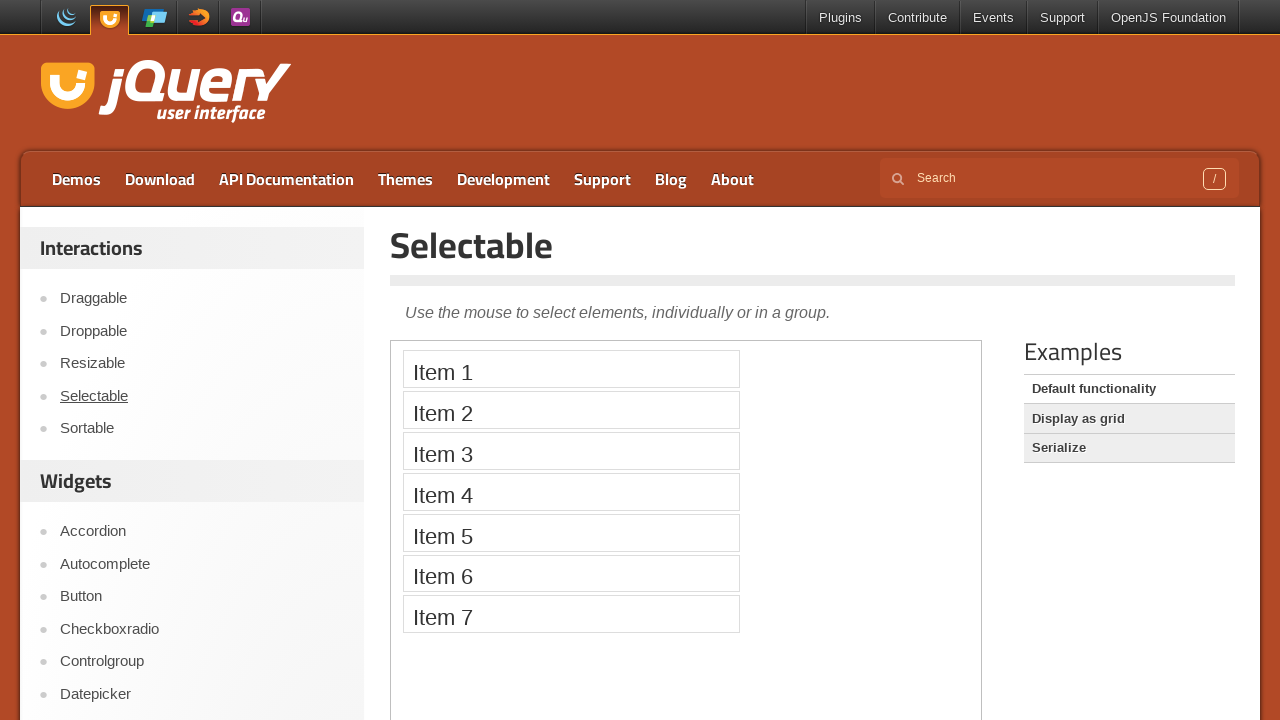

Located Item 2 element in the selectable widget
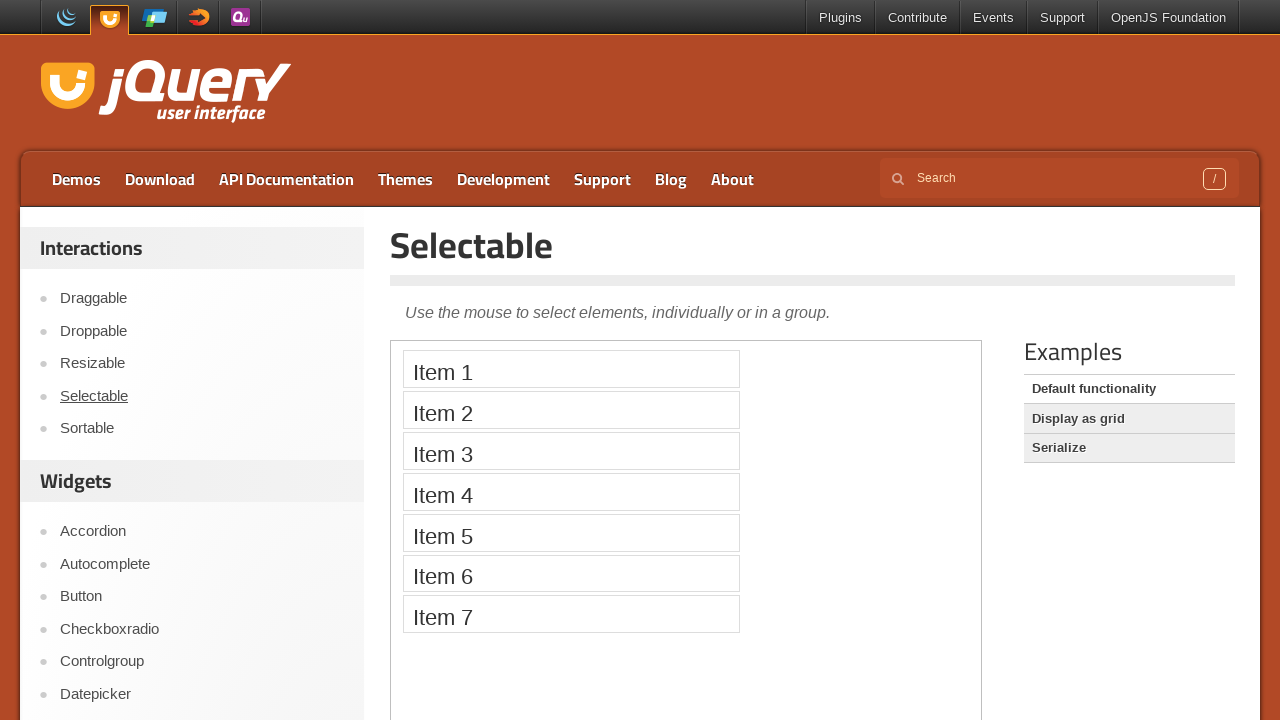

Hovered over Item 2 at (571, 410) on iframe >> nth=0 >> internal:control=enter-frame >> text=Item 2
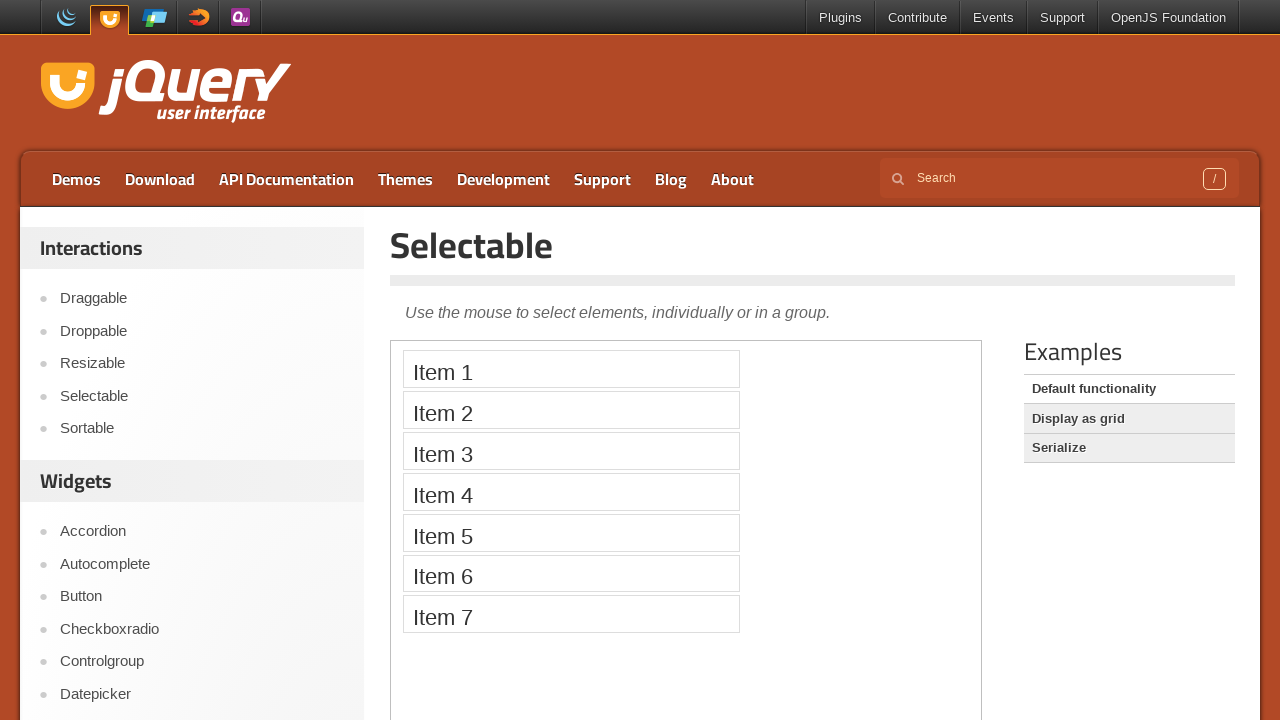

Pressed mouse button down on Item 2 to start selection at (571, 410)
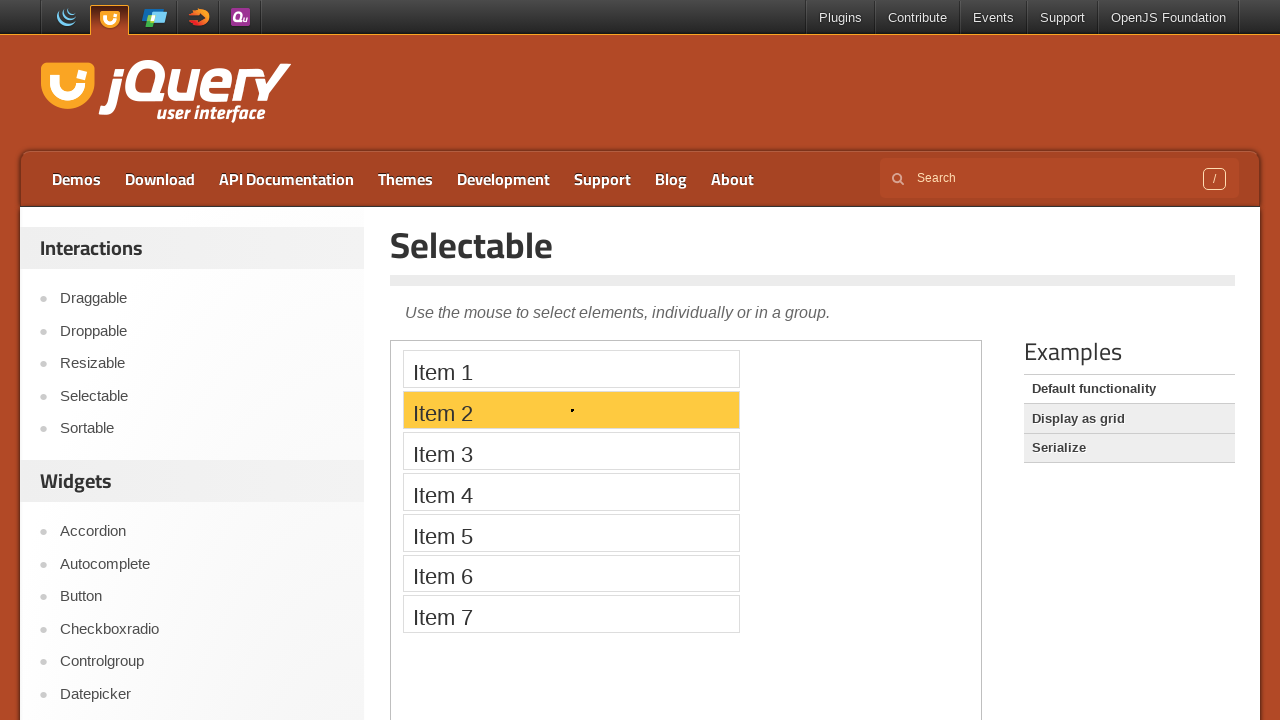

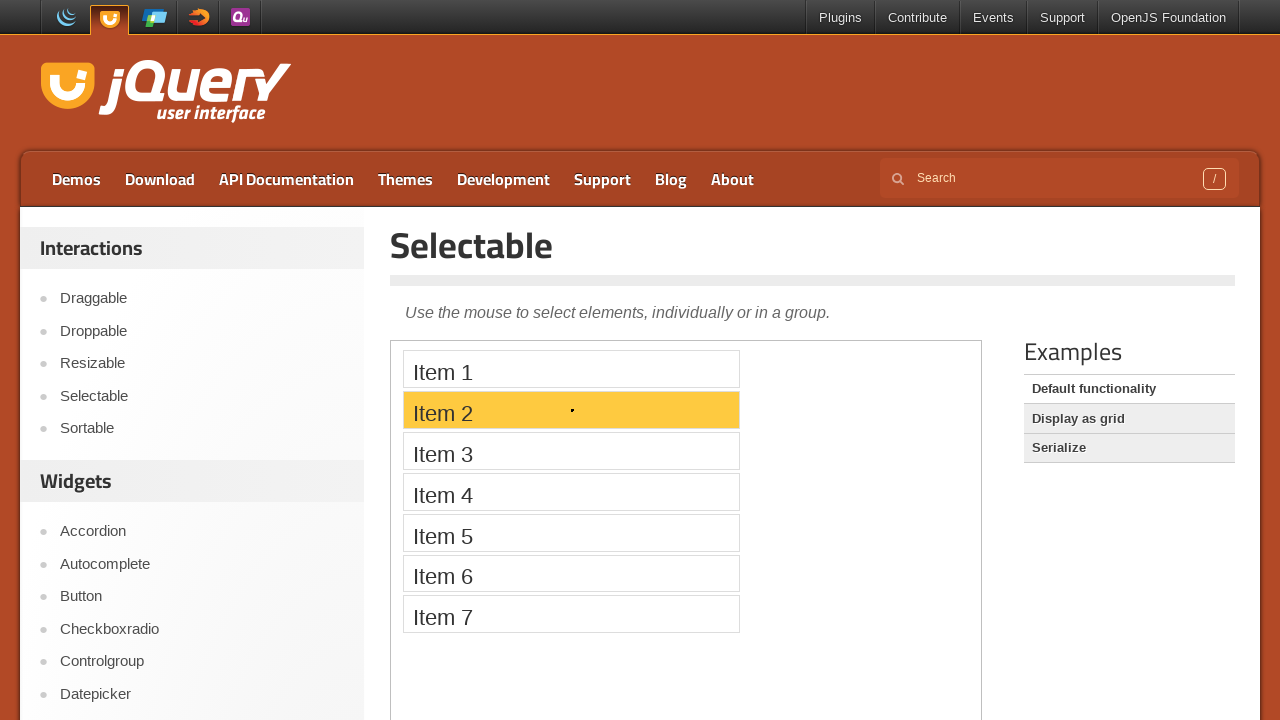